Tests dynamic loading functionality by clicking a start button and waiting for hidden content to become visible, then verifying the loaded text element appears.

Starting URL: https://the-internet.herokuapp.com/dynamic_loading/1

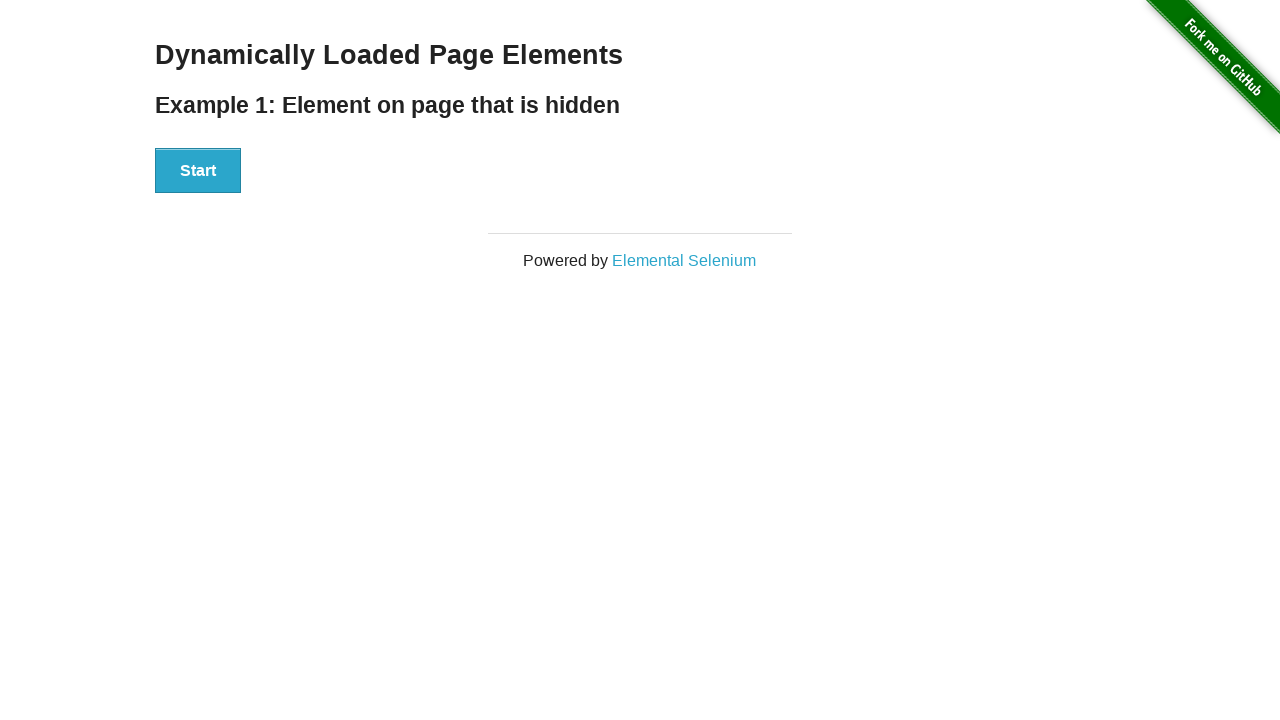

Clicked the Start button to trigger dynamic loading at (198, 171) on xpath=//button[contains(text(), 'Start')]
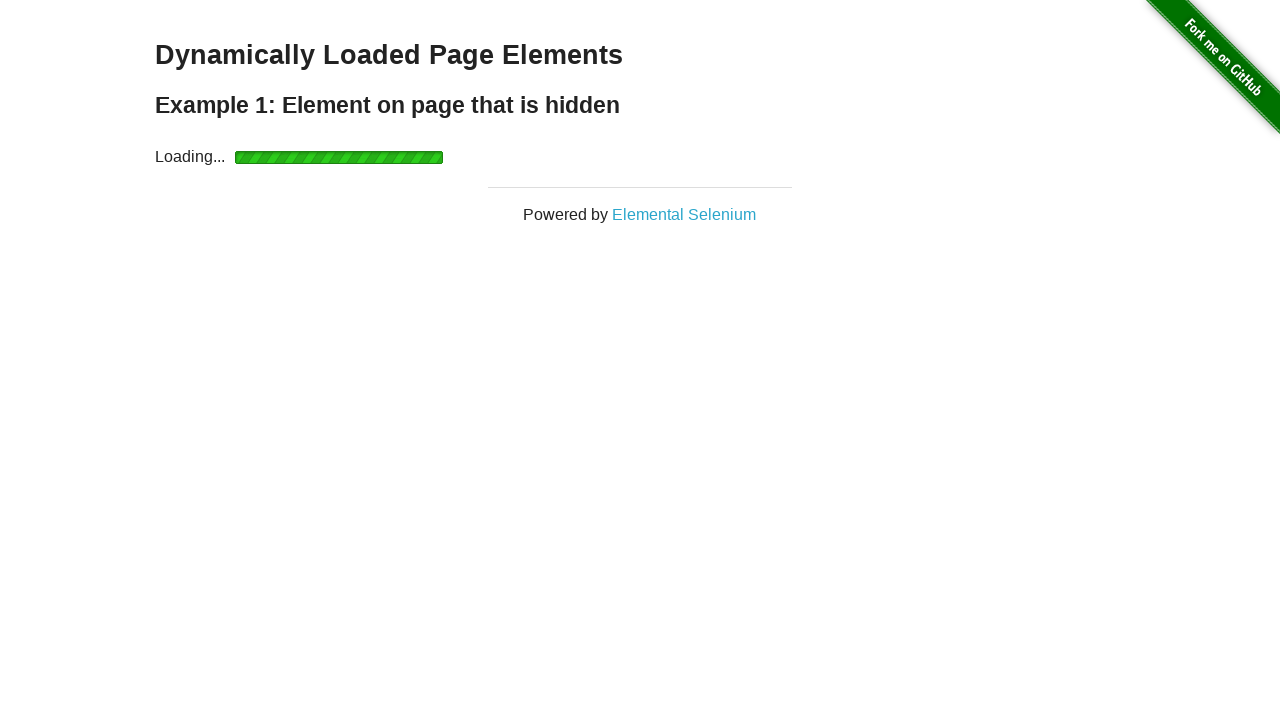

Waited for dynamically loaded text element to become visible
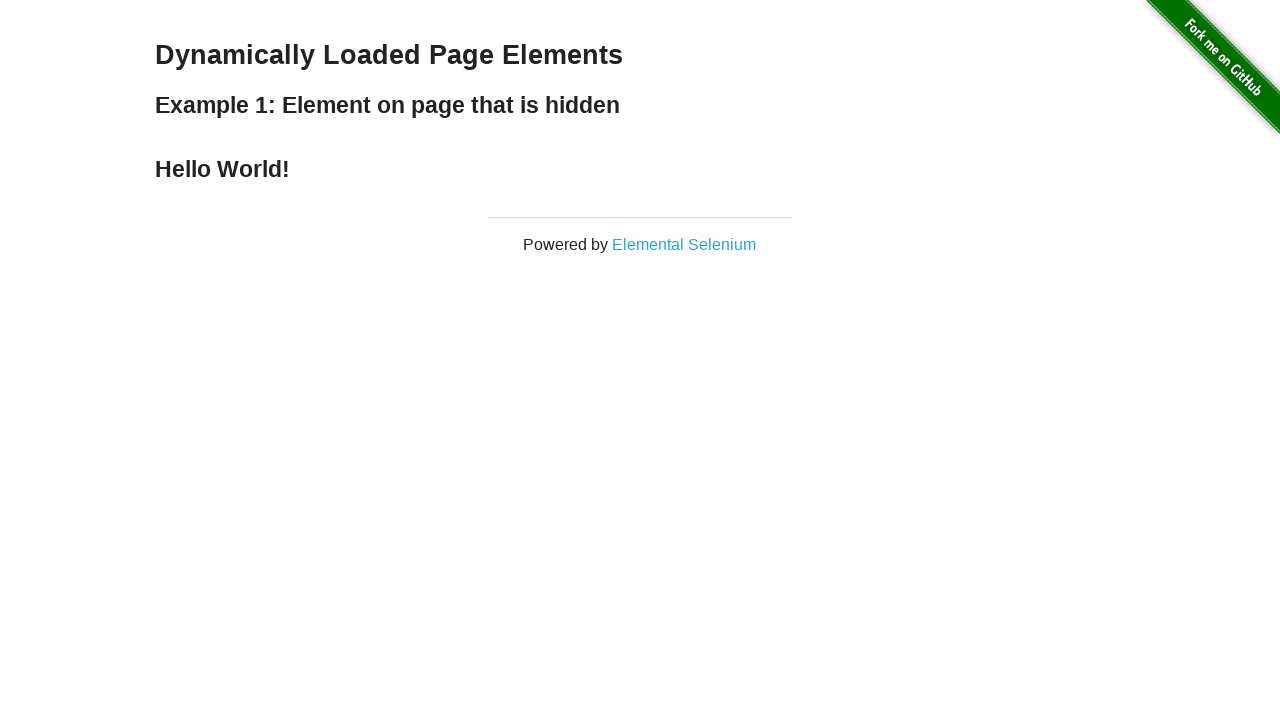

Retrieved loaded text content: 'Hello World!'
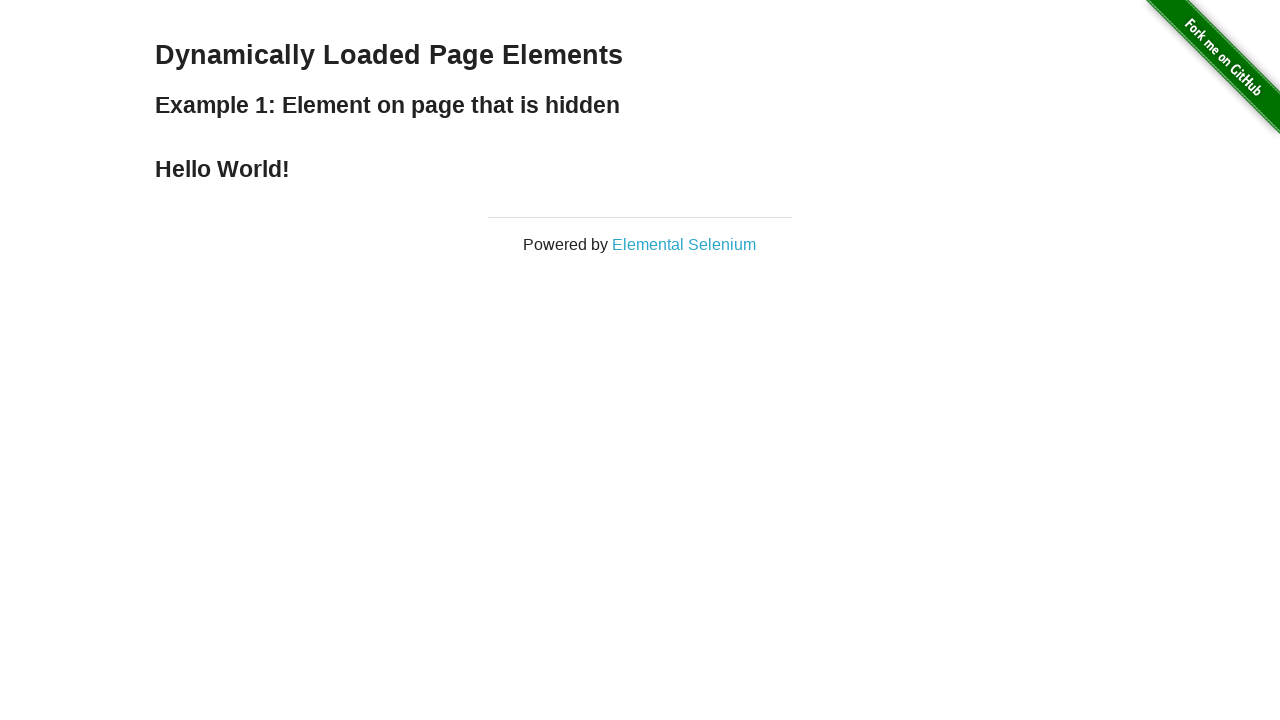

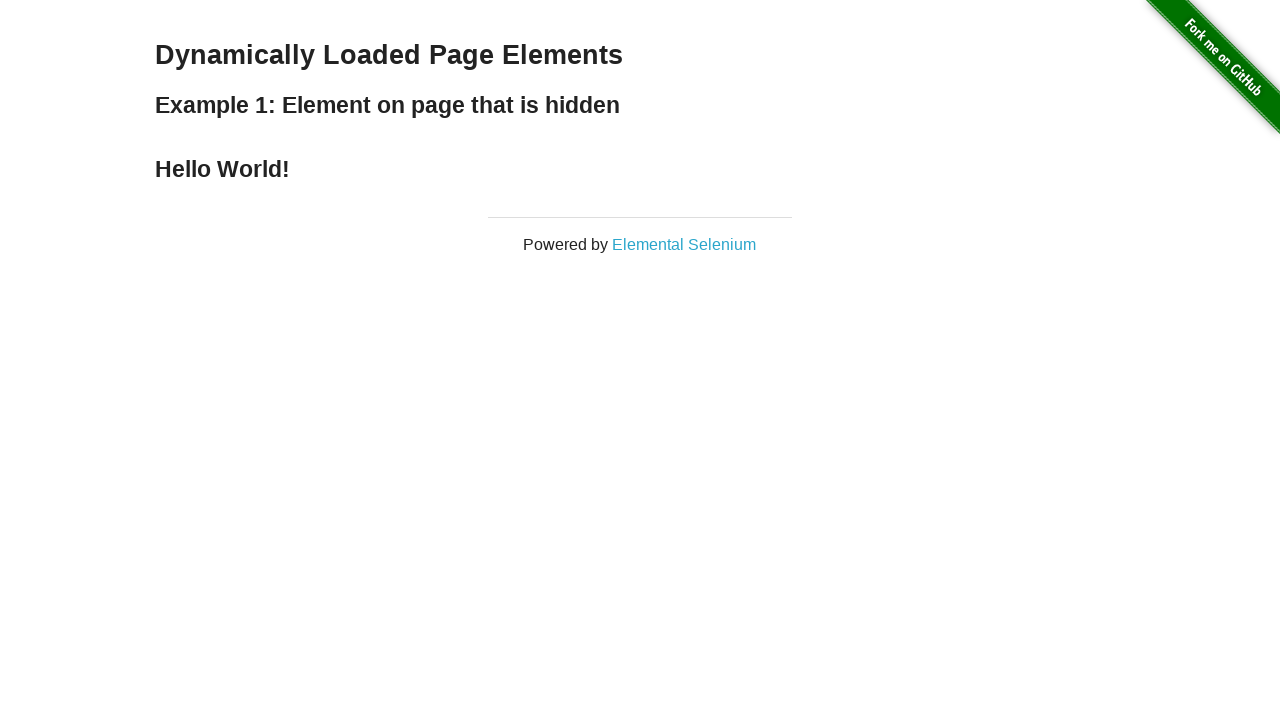